Tests window handling by clicking a button that opens new windows, switching to a specific window to fill a form field, then closing all child windows and returning to the main window

Starting URL: https://www.hyrtutorials.com/p/window-handles-practice.html

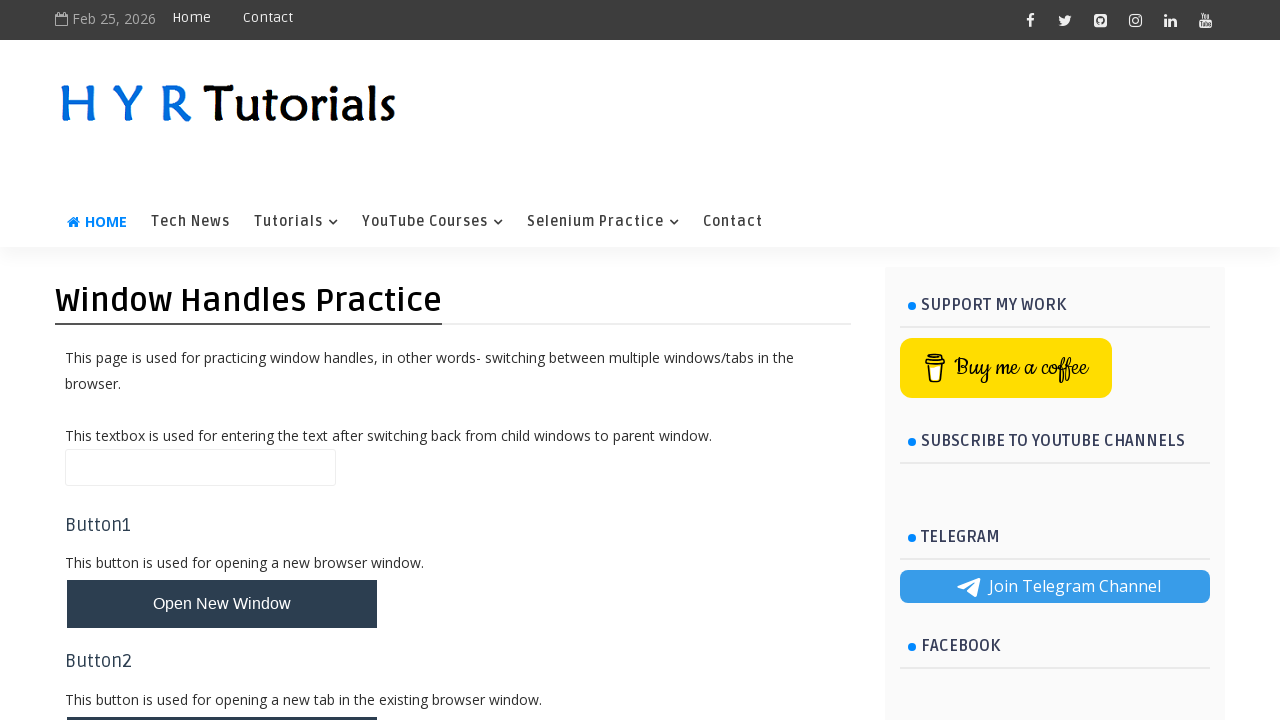

Scrolled to button that opens new windows
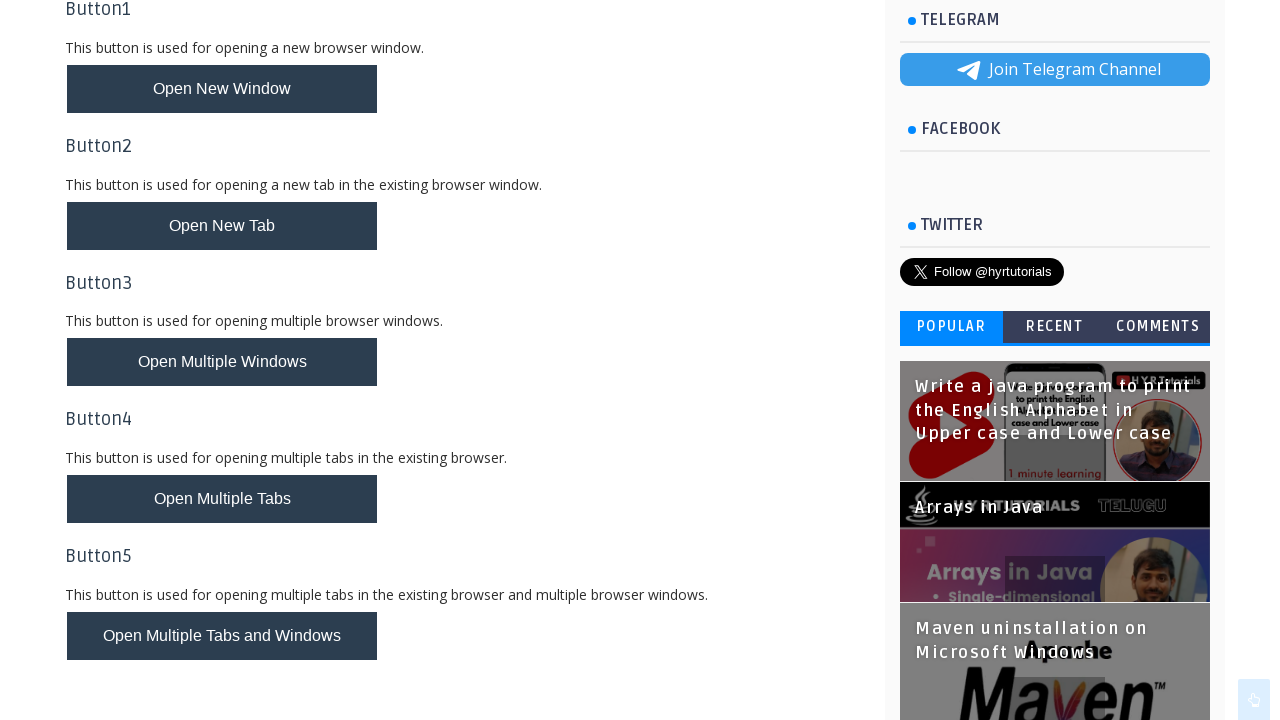

Clicked button to open new windows at (222, 362) on button#newWindowsBtn
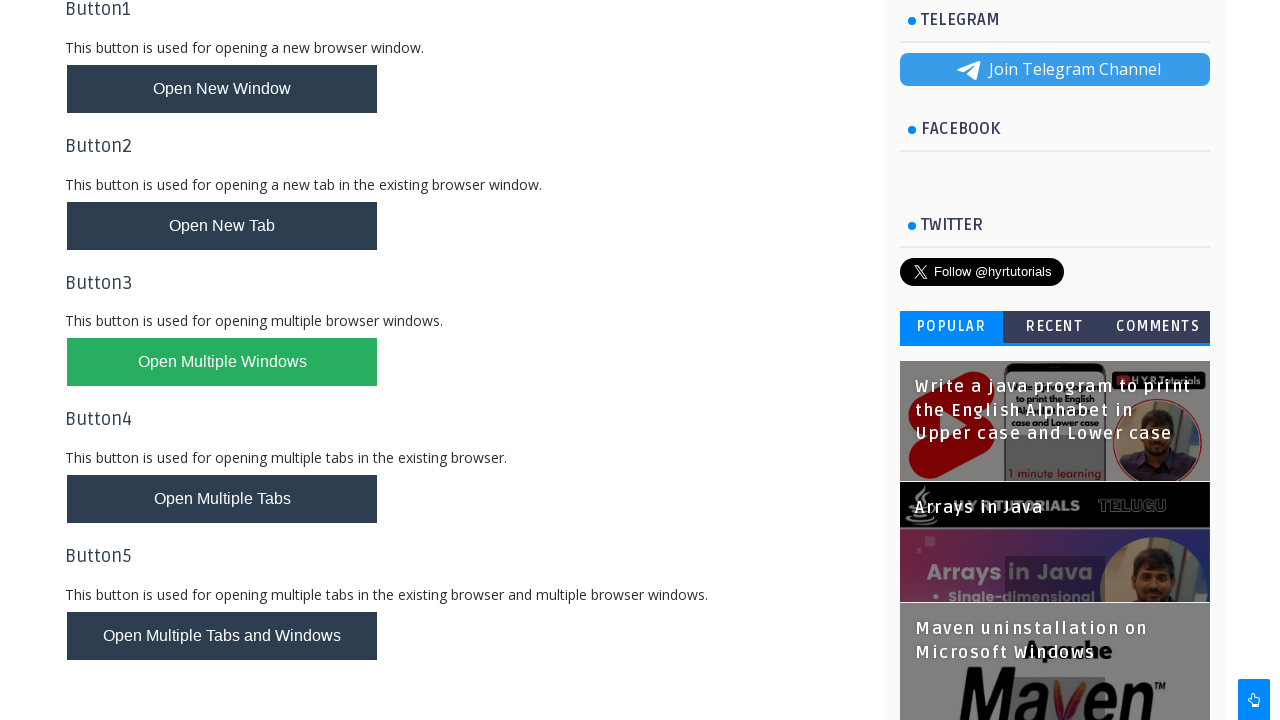

New window/page opened and captured
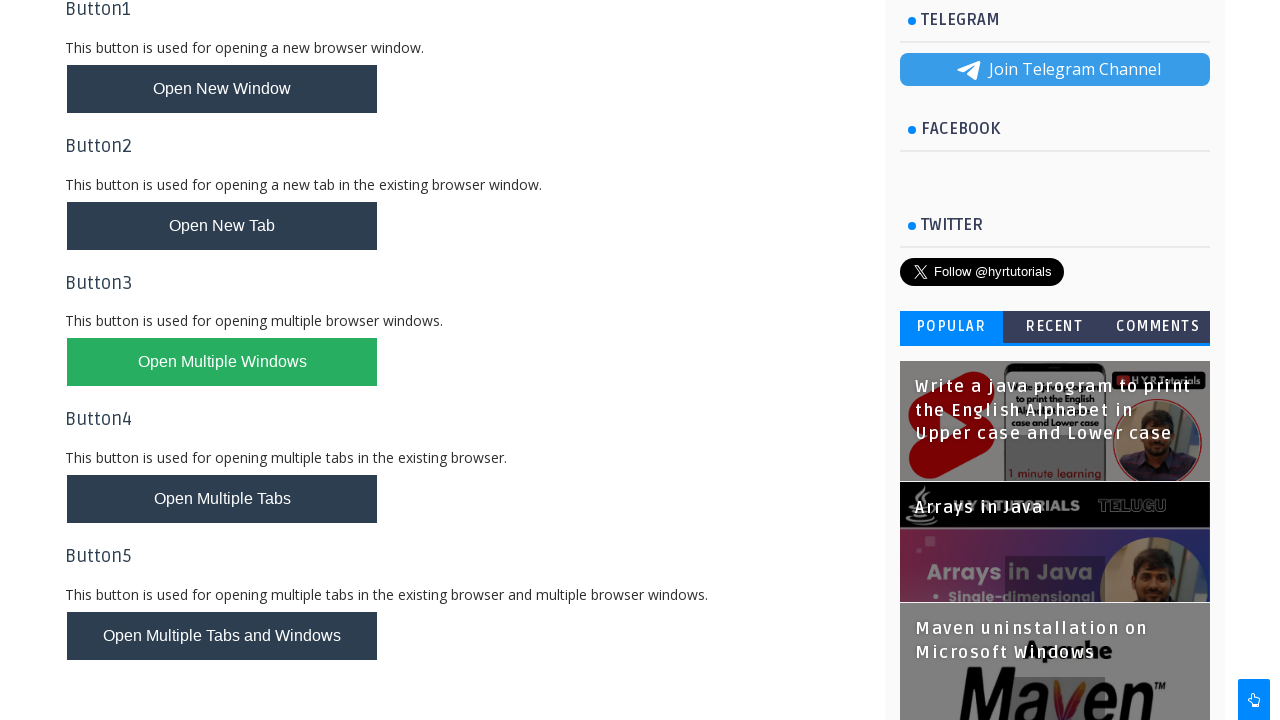

New page loaded completely
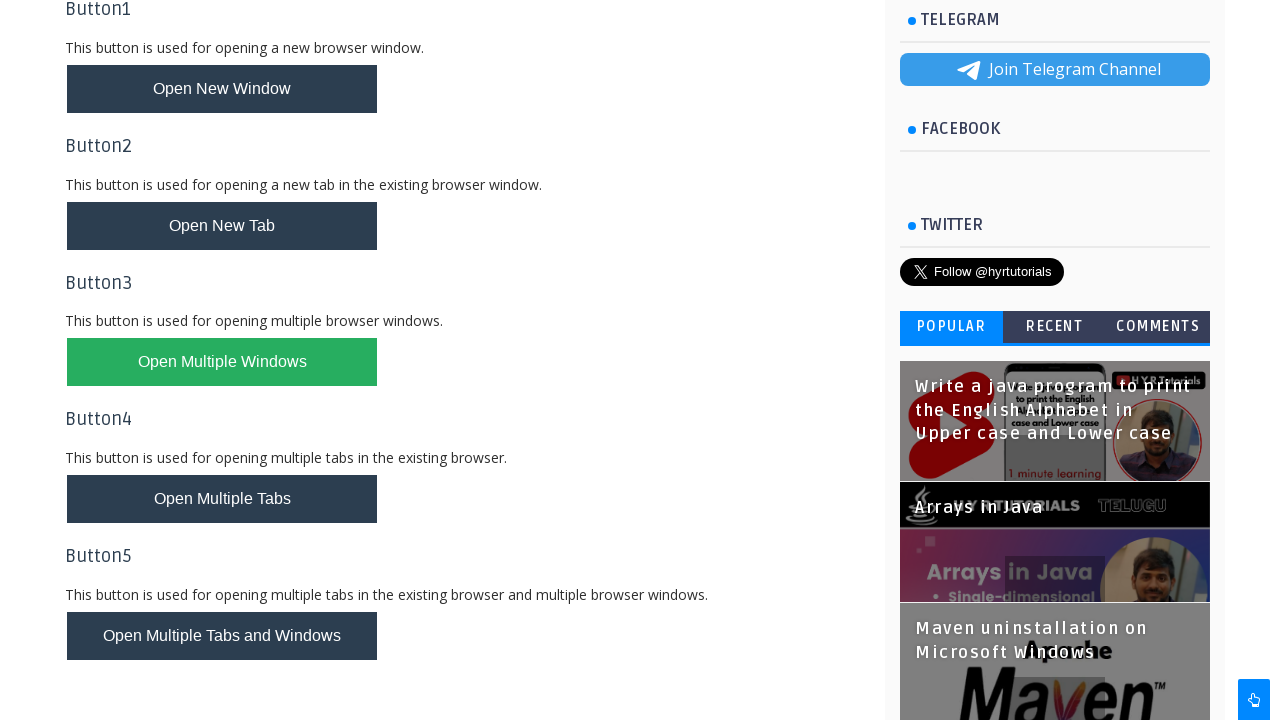

Filled 'First Name' field with 'ignisyst' on basic controls page on input[placeholder='Enter First Name']
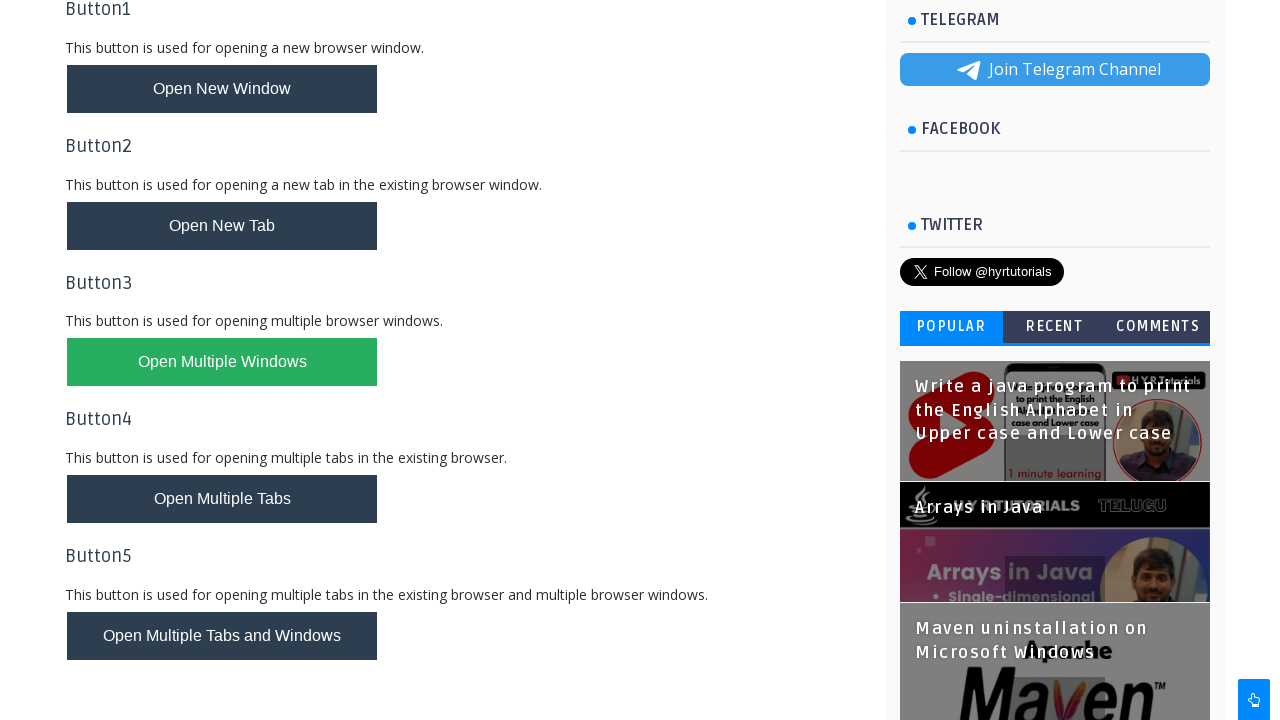

Closed new window and returned to main window
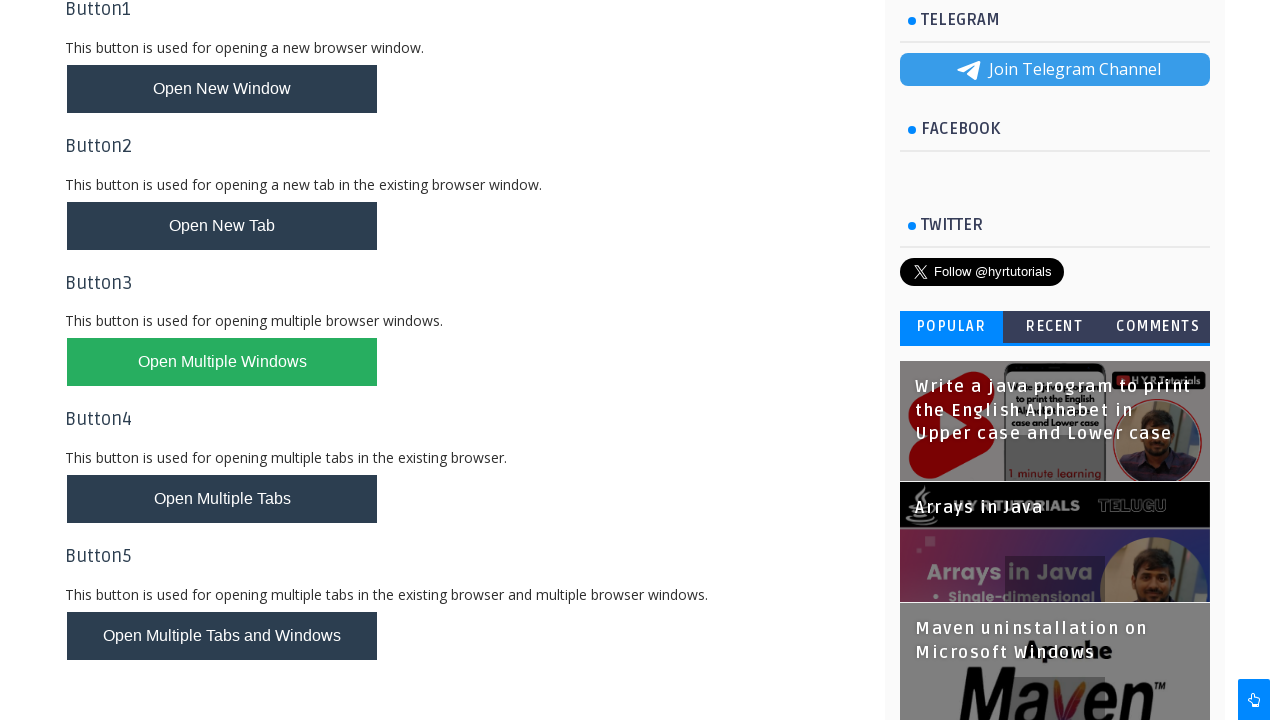

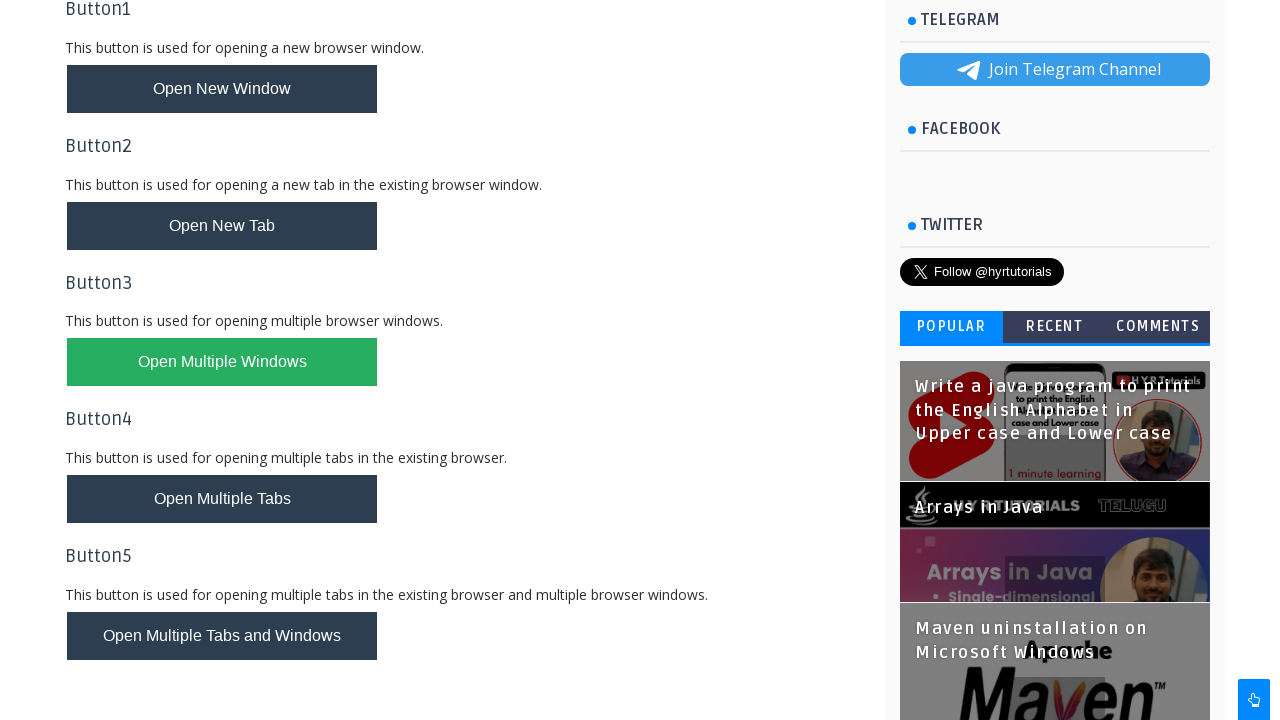